Fills out a user registration form with personal details including first name, last name, address, email, and phone number, then verifies the page title.

Starting URL: http://demo.automationtesting.in/Register.html

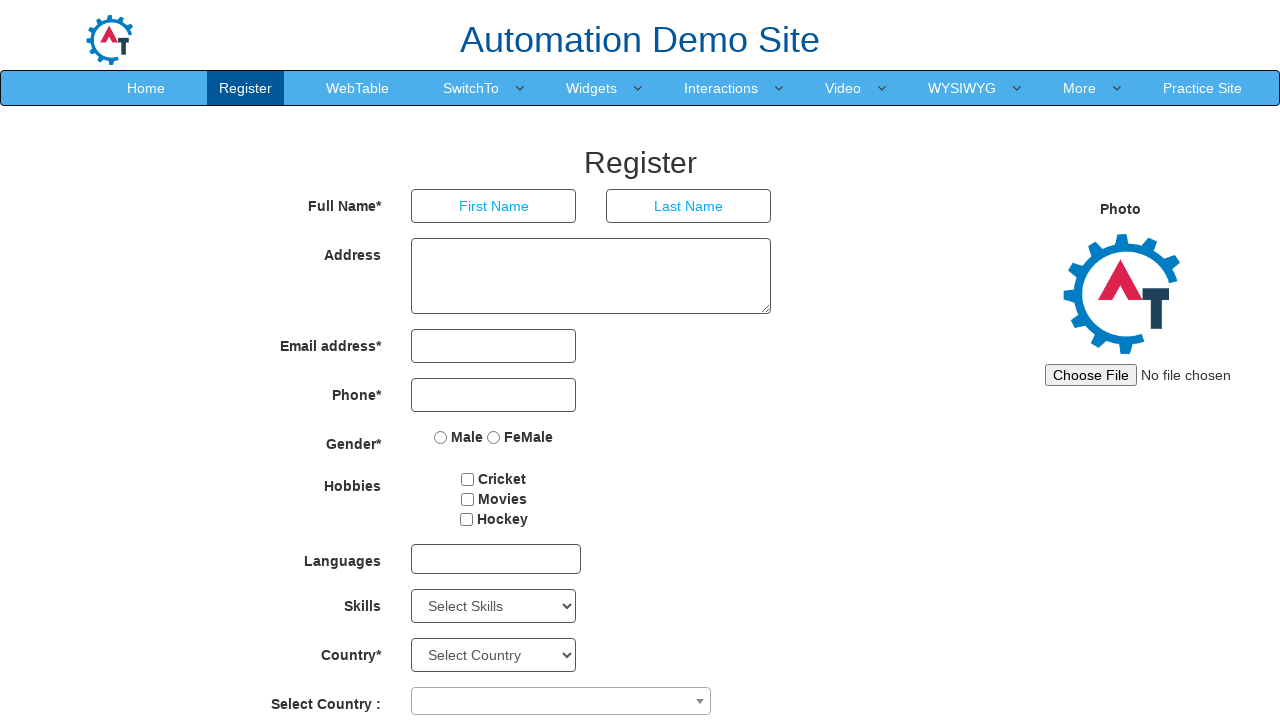

Filled first name field with 'mohamed' on input[ng-model='FirstName']
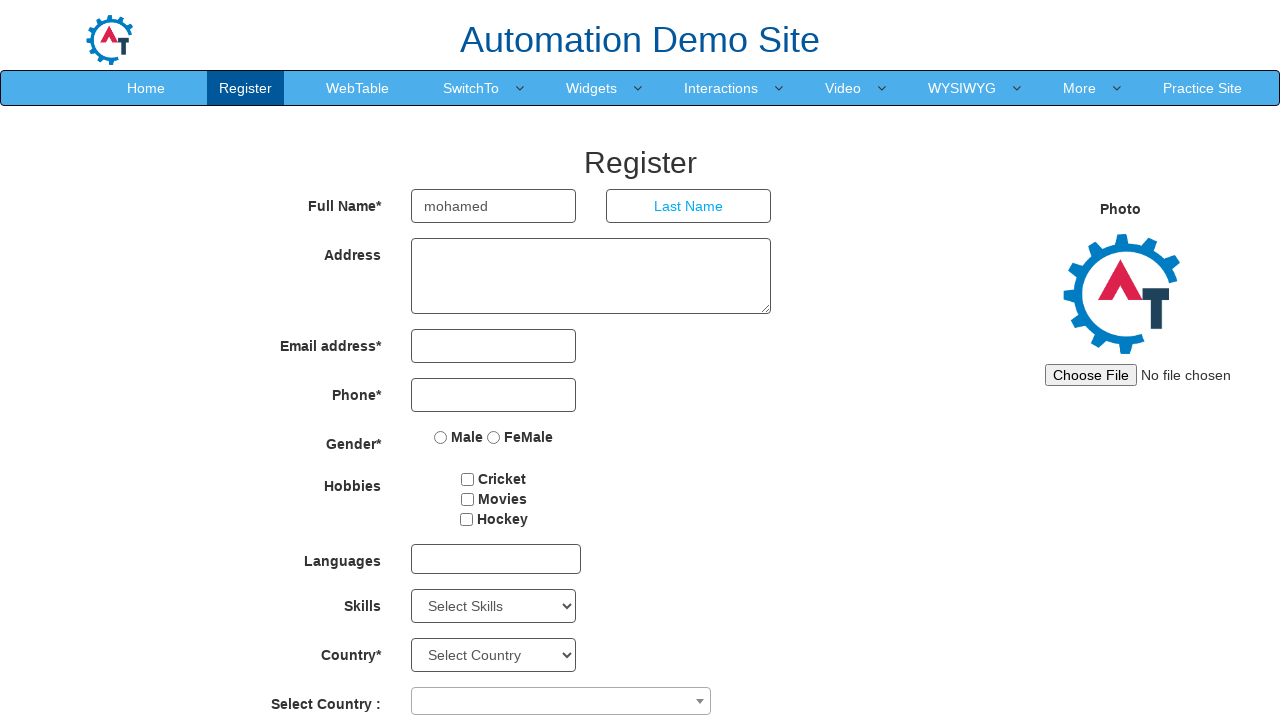

Filled last name field with 'ijaz' on input[ng-model='LastName']
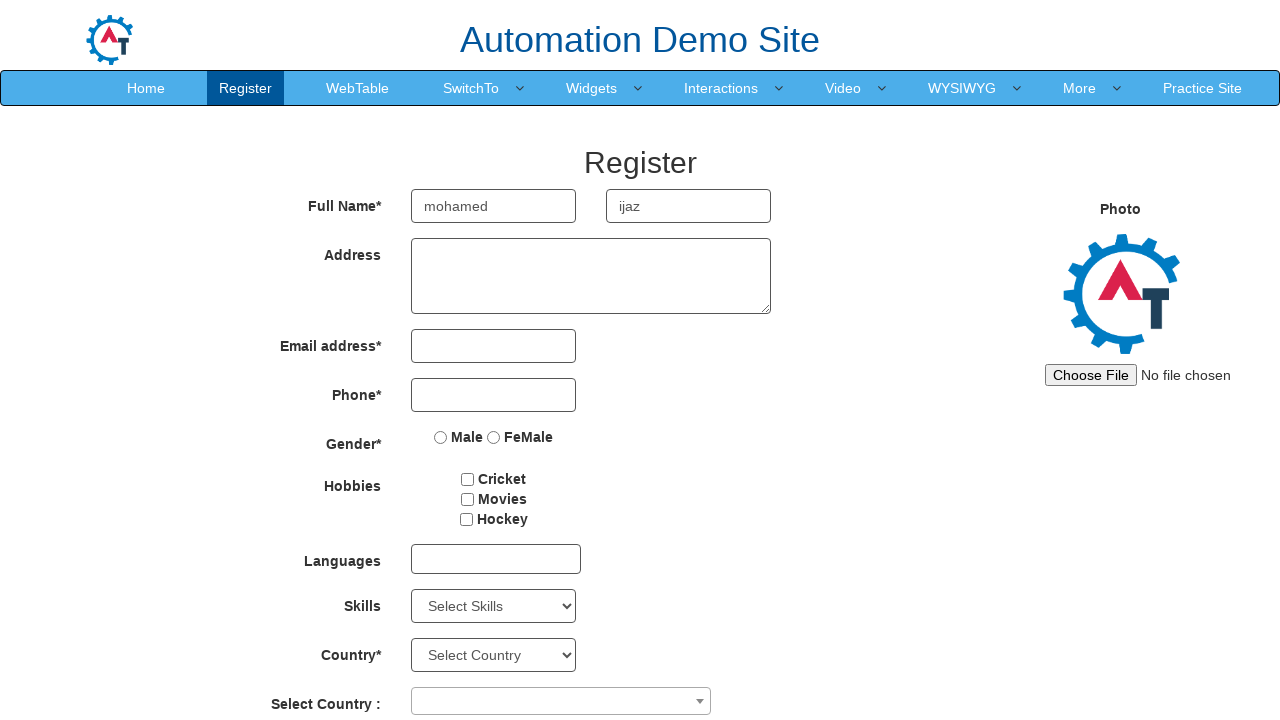

Filled address field with 'This is a text message' on textarea[ng-model='Adress']
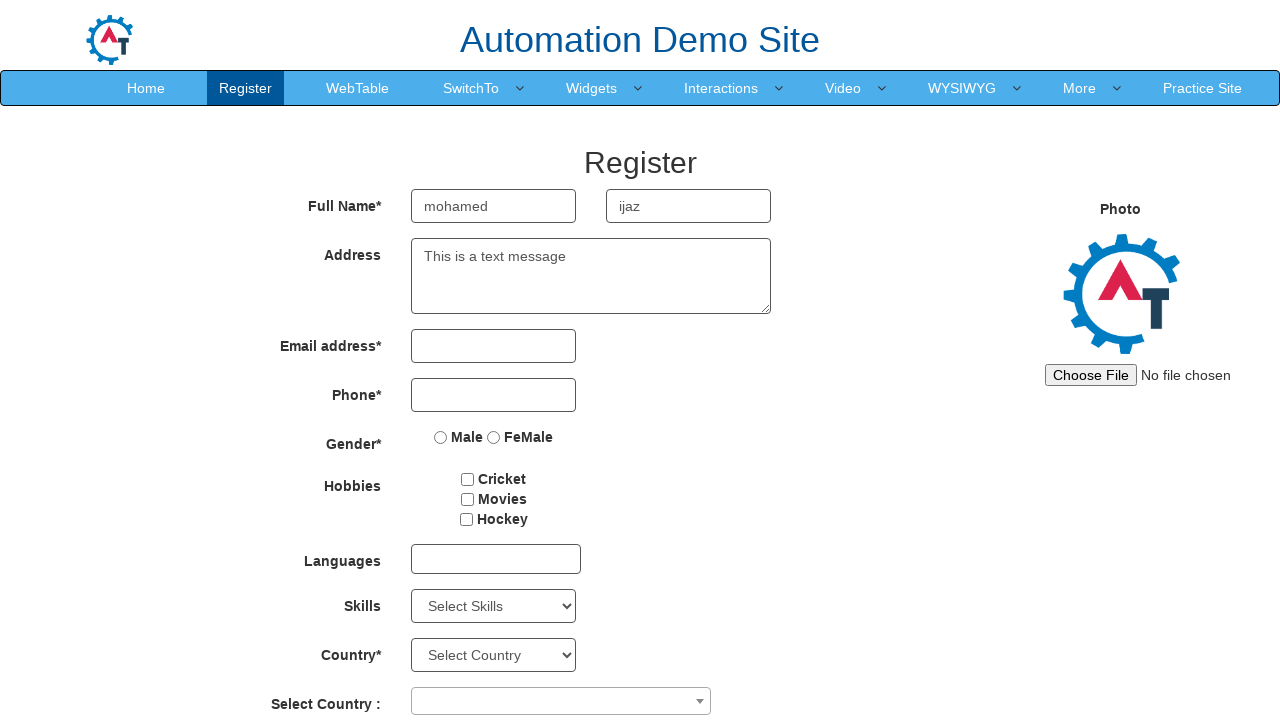

Filled email field with 'admin@gmail.com' on input[ng-model='EmailAdress']
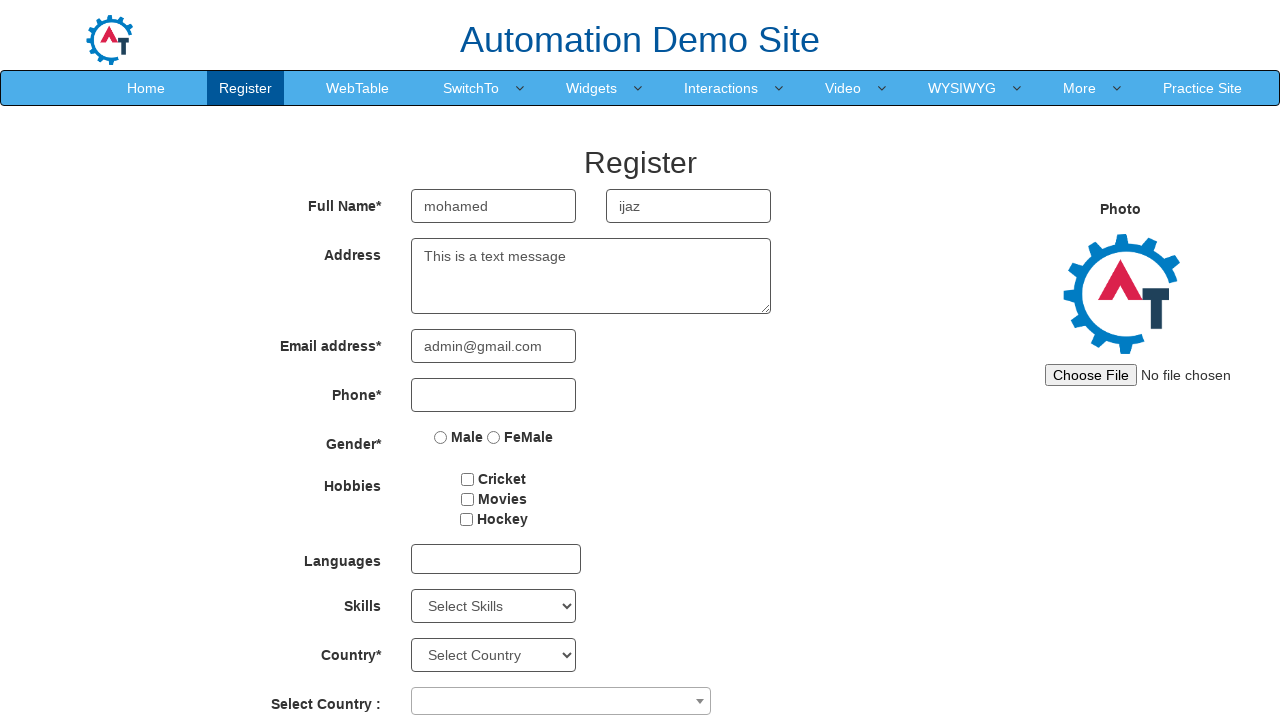

Filled phone number field with '0528542762' on input[ng-model='Phone']
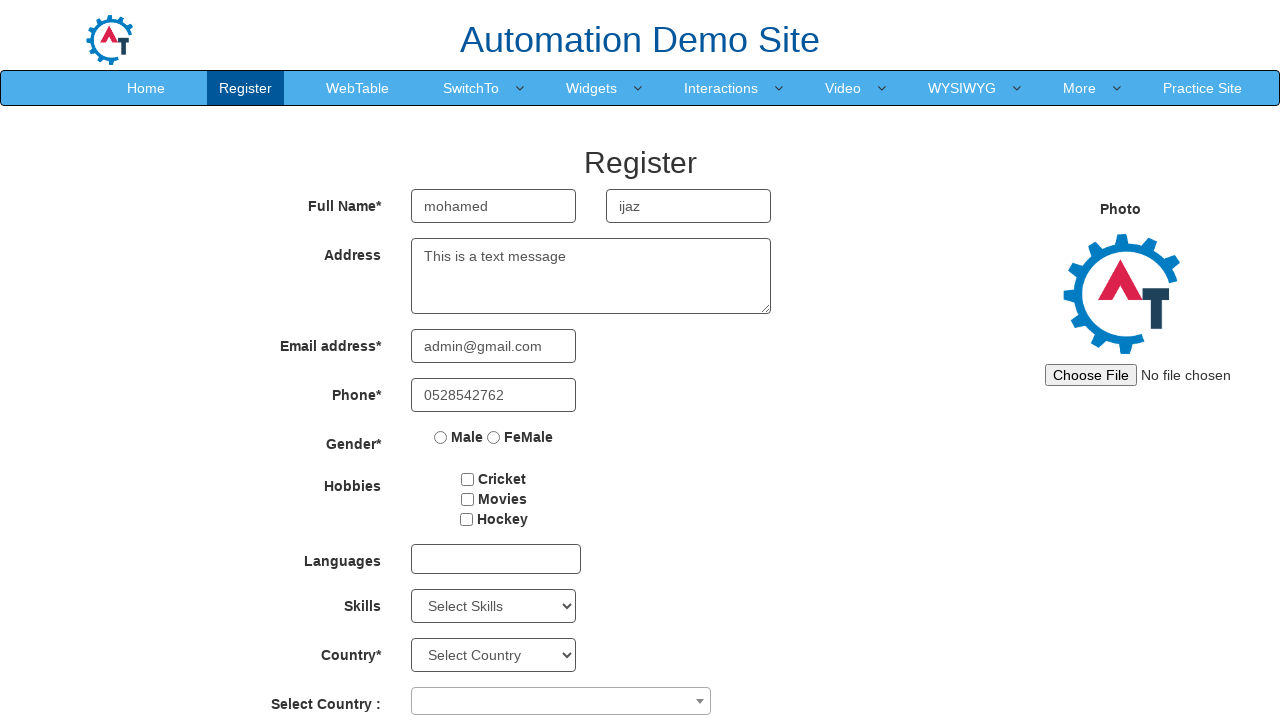

Verified page title equals 'Register'
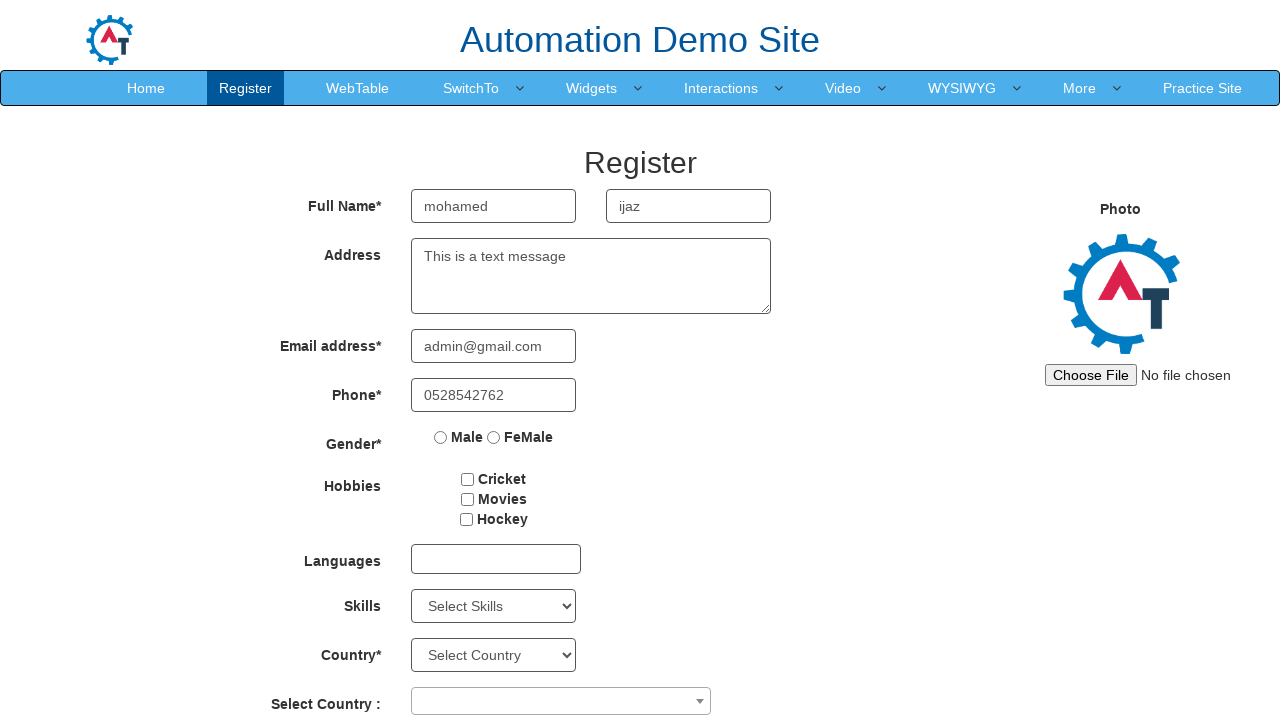

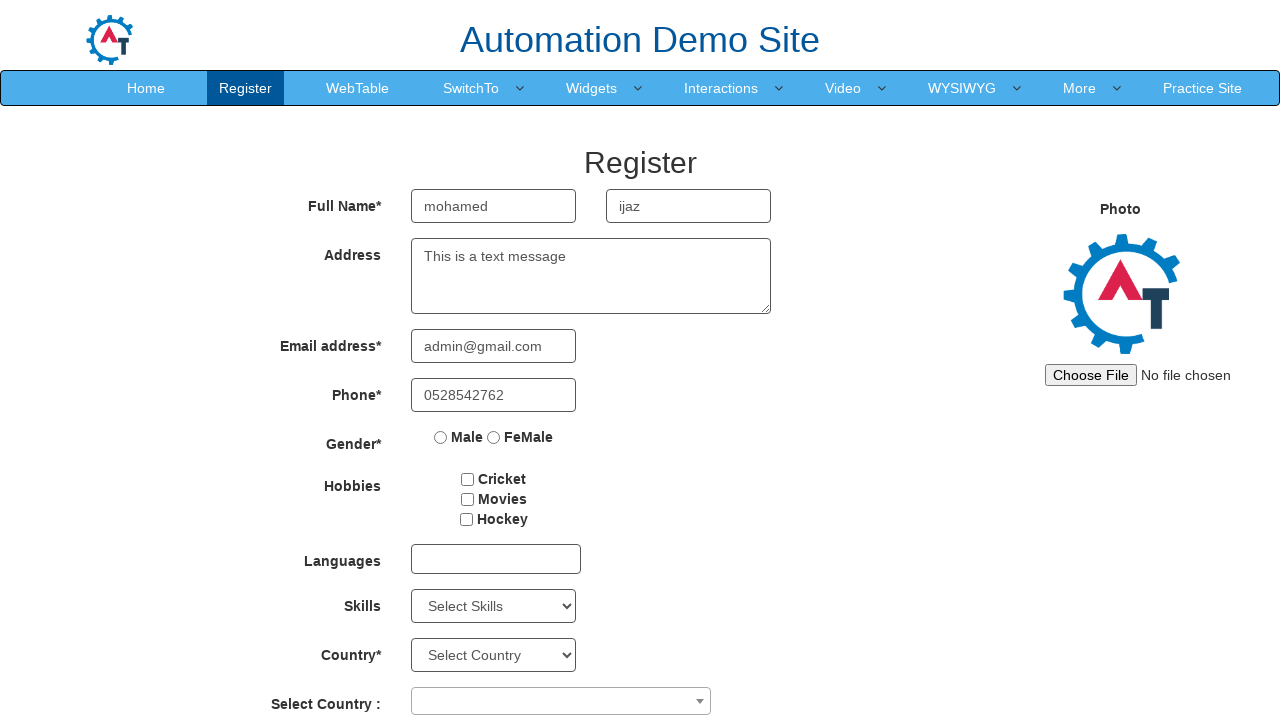